Tests iframe handling by clicking buttons inside regular frames and nested frames, and counting the total number of frames on the page

Starting URL: https://leafground.com/frame.xhtml

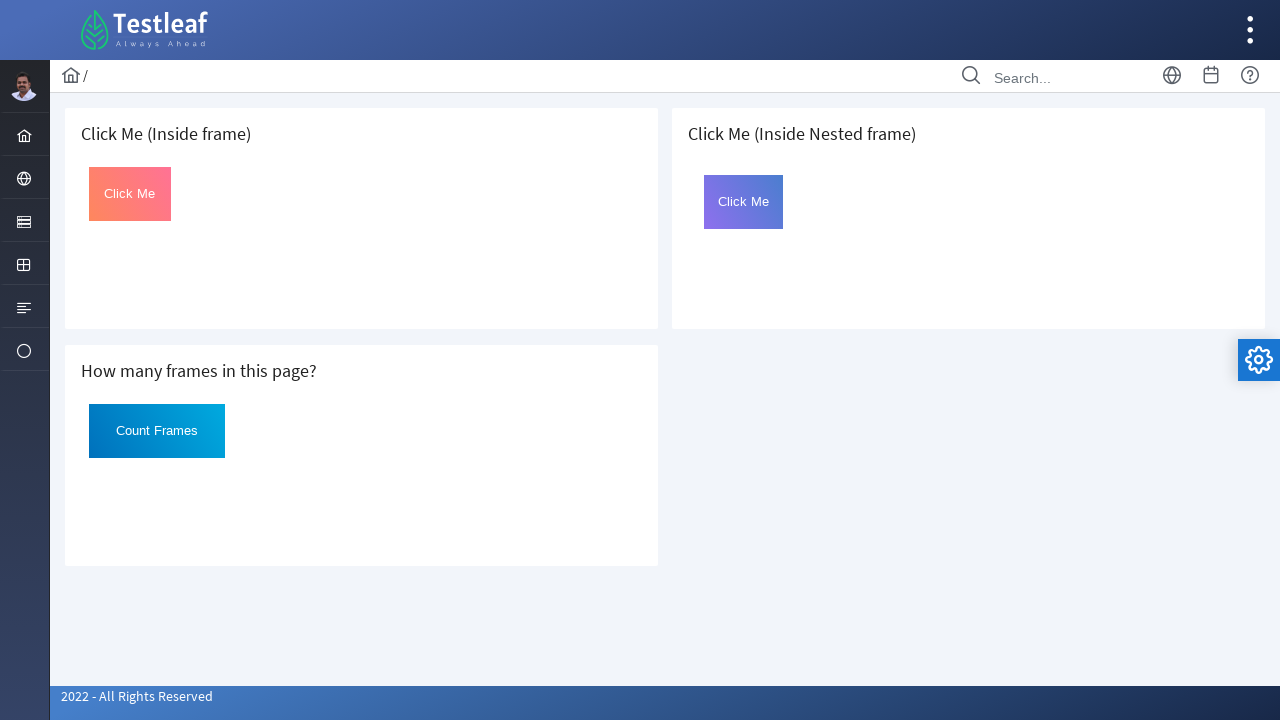

Clicked button inside first iframe at (130, 194) on iframe >> nth=0 >> internal:control=enter-frame >> button#Click
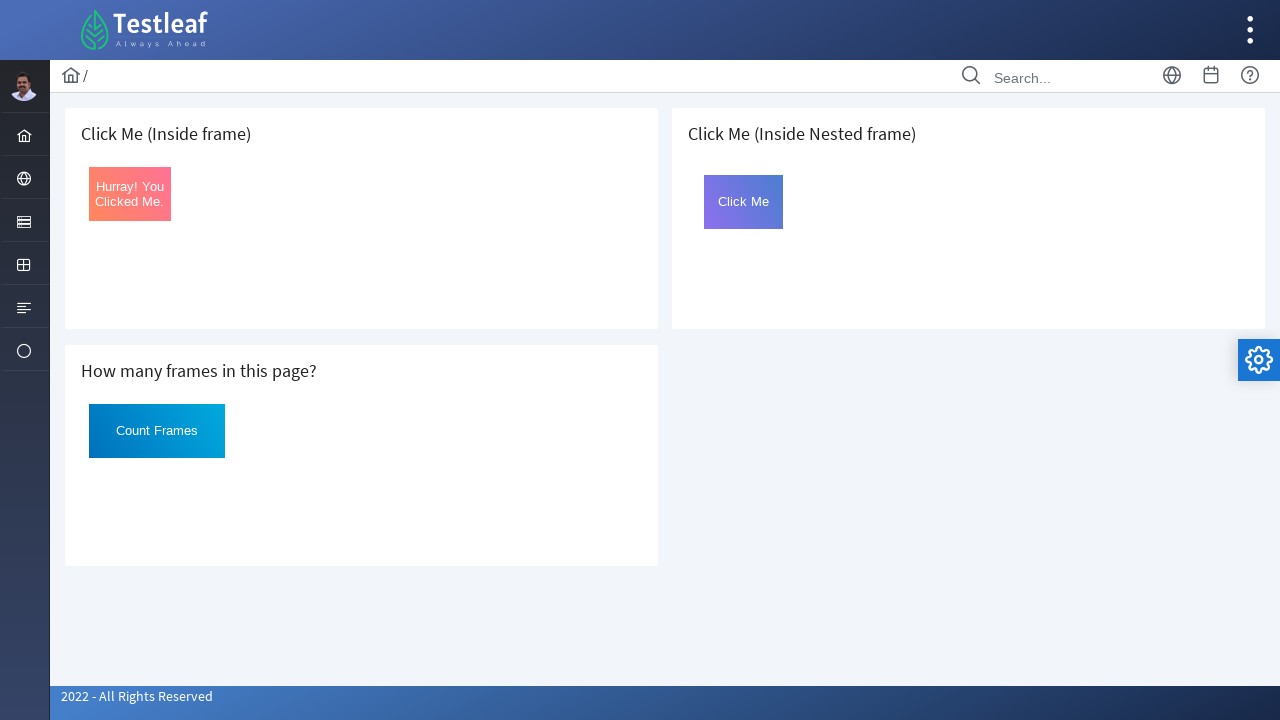

Located all iframes on page
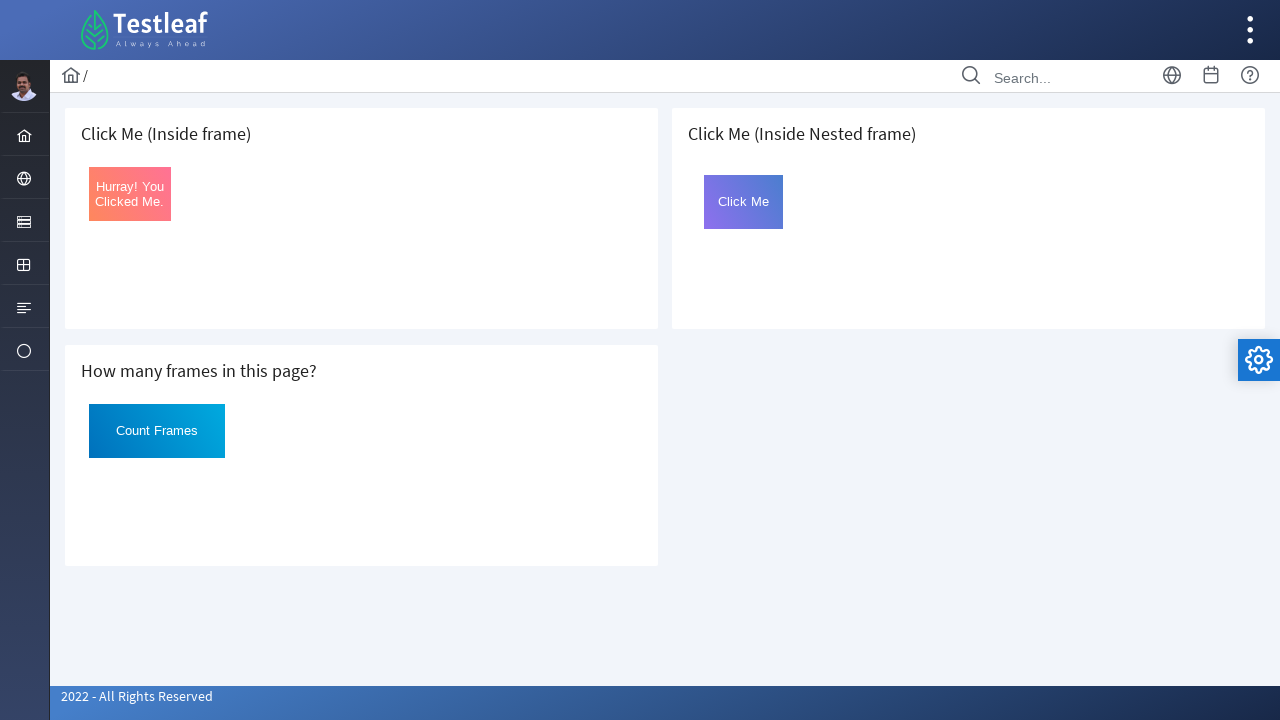

Located third iframe
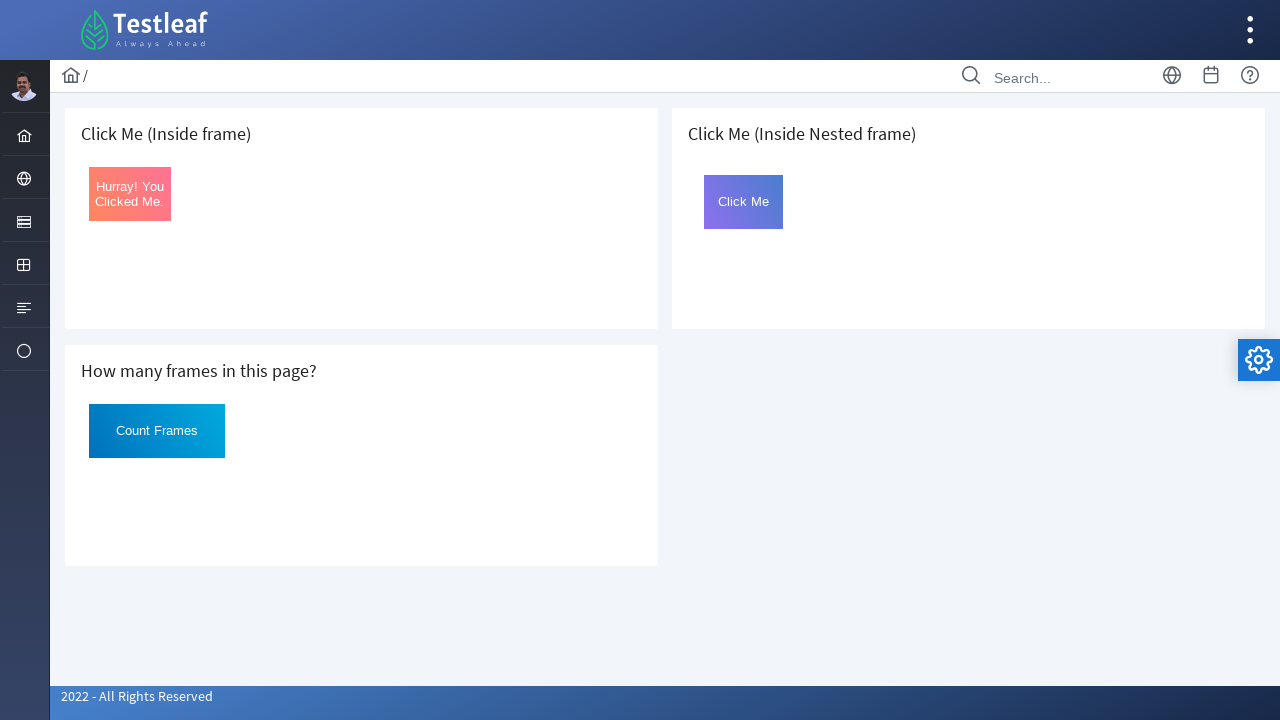

Located first nested iframe inside third iframe
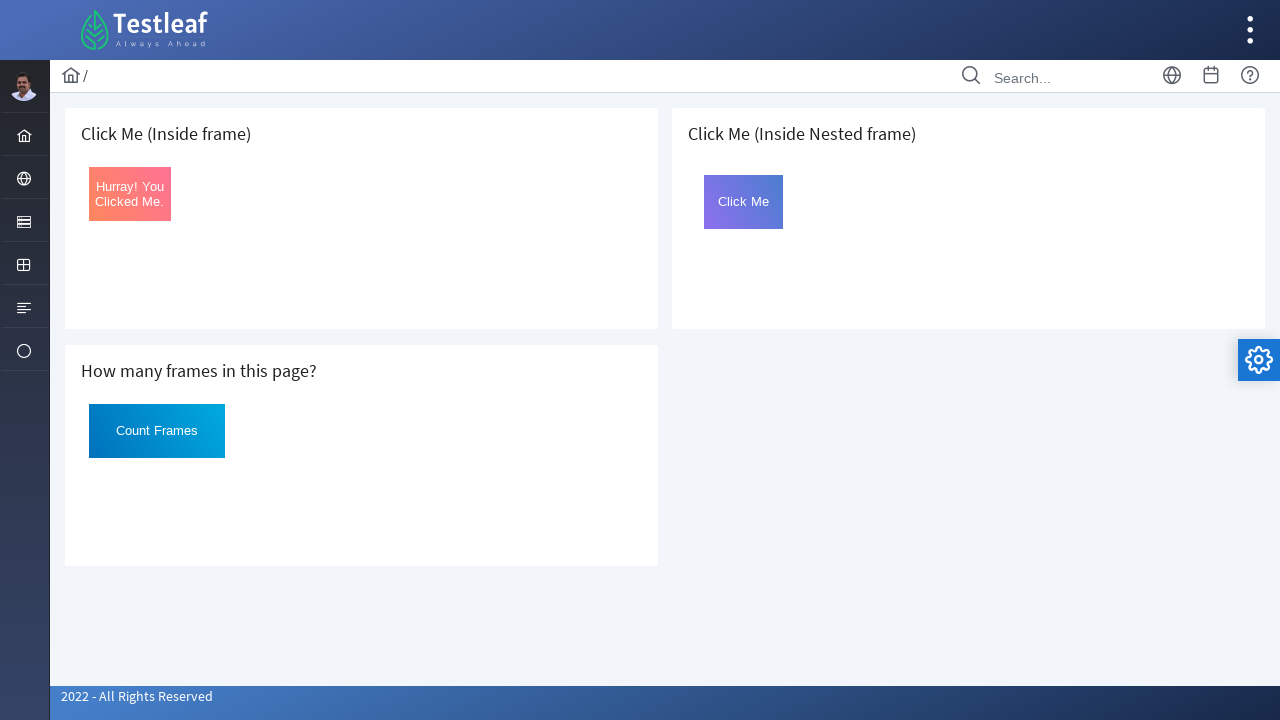

Clicked button inside nested iframe at (744, 202) on iframe >> nth=2 >> internal:control=enter-frame >> iframe >> nth=0 >> internal:c
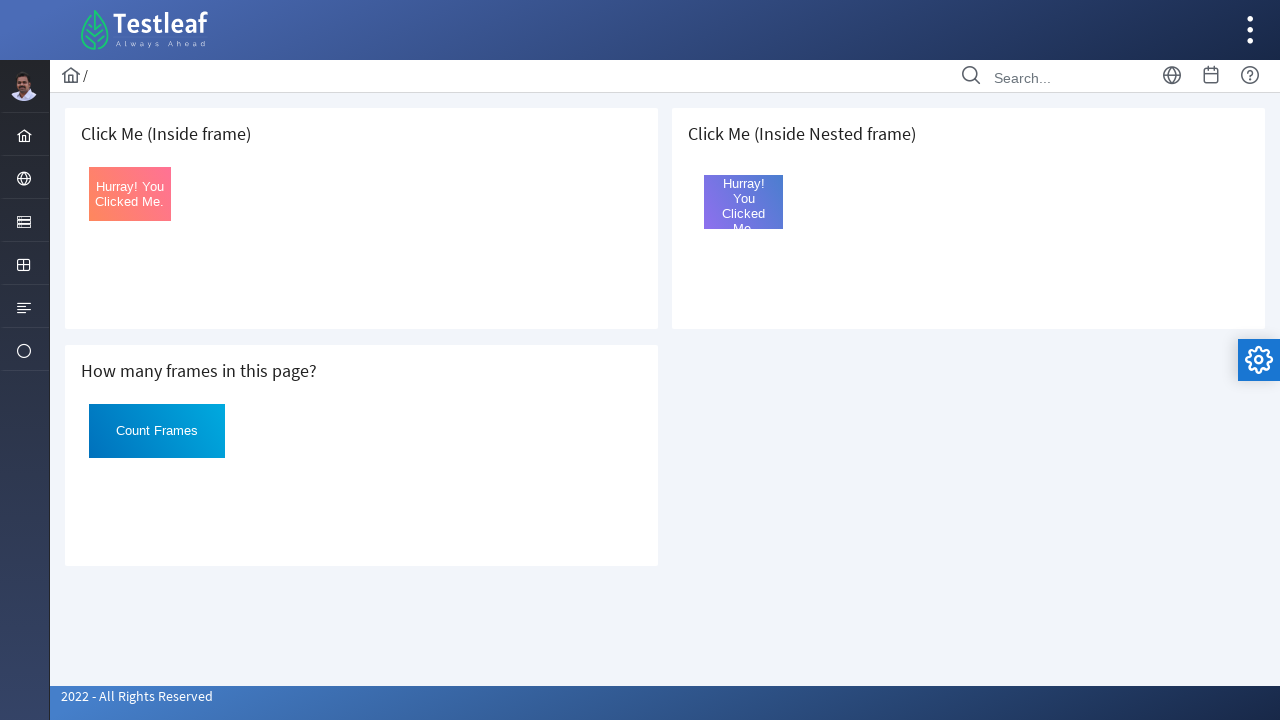

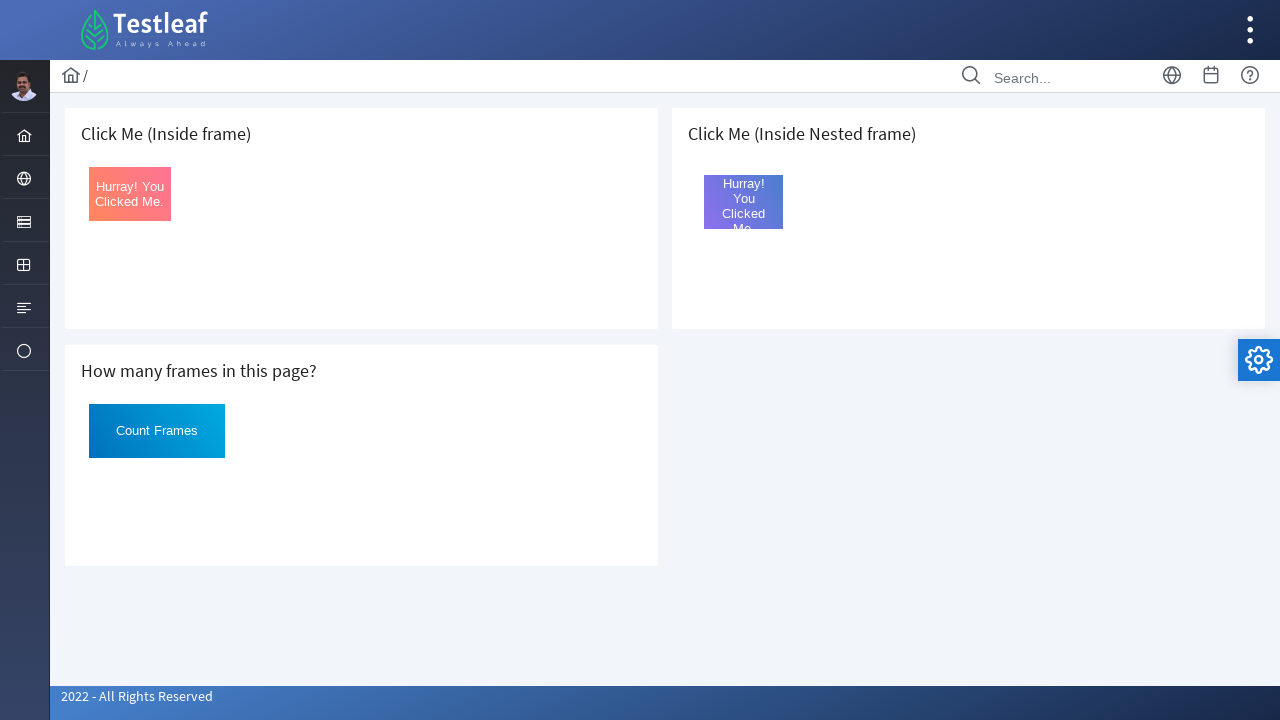